Tests keyboard key press functionality by sending various keyboard keys to a demo page that displays which key was pressed

Starting URL: https://the-internet.herokuapp.com/key_presses?

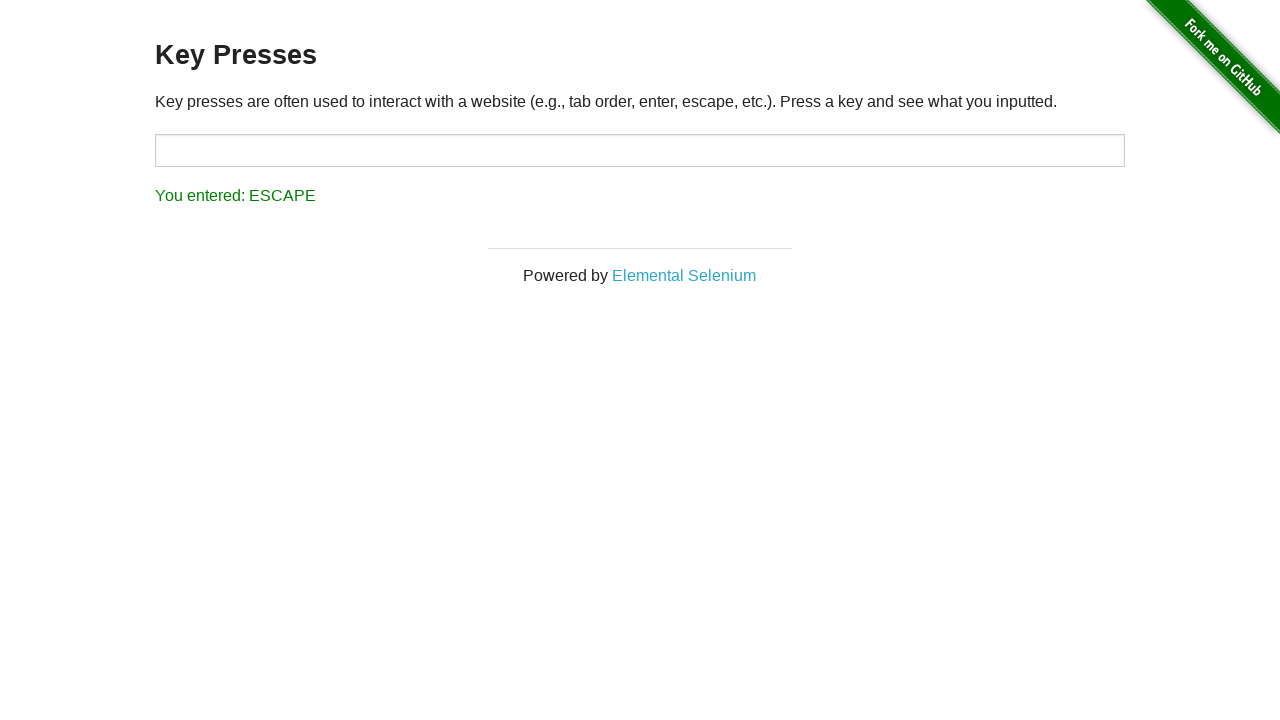

Pressed Backspace key
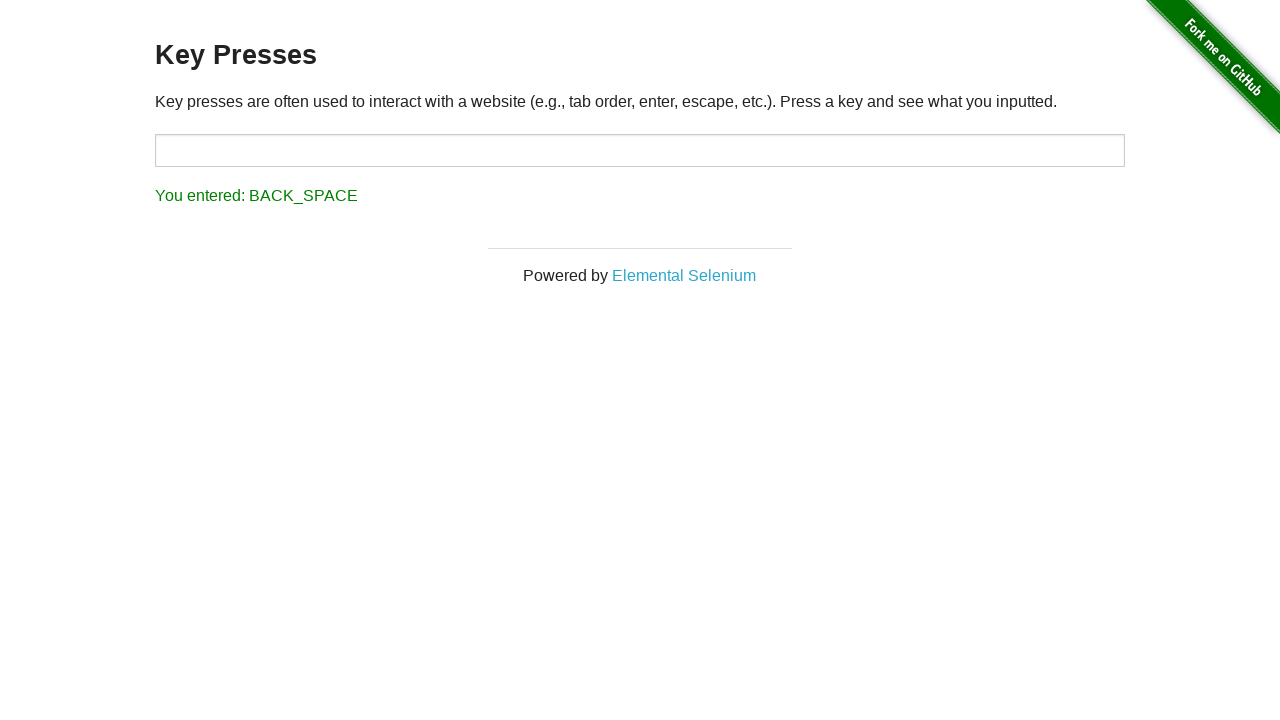

Pressed Enter key
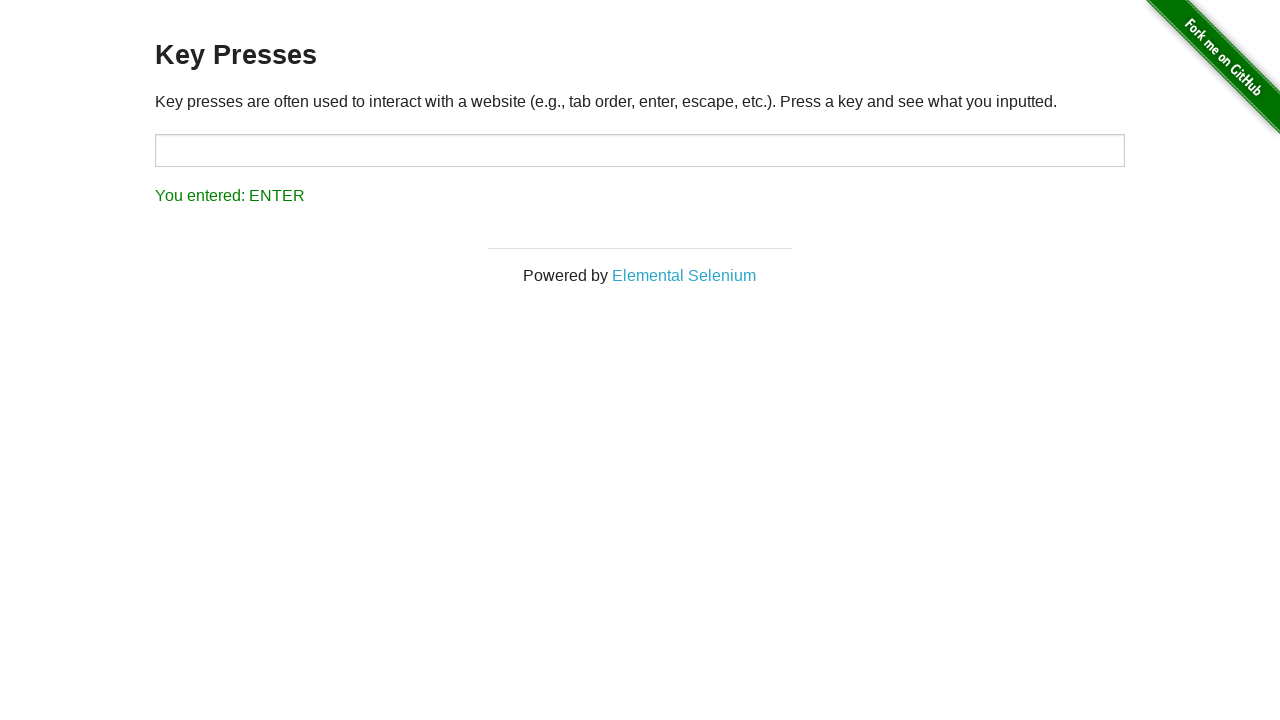

Pressed ArrowDown key
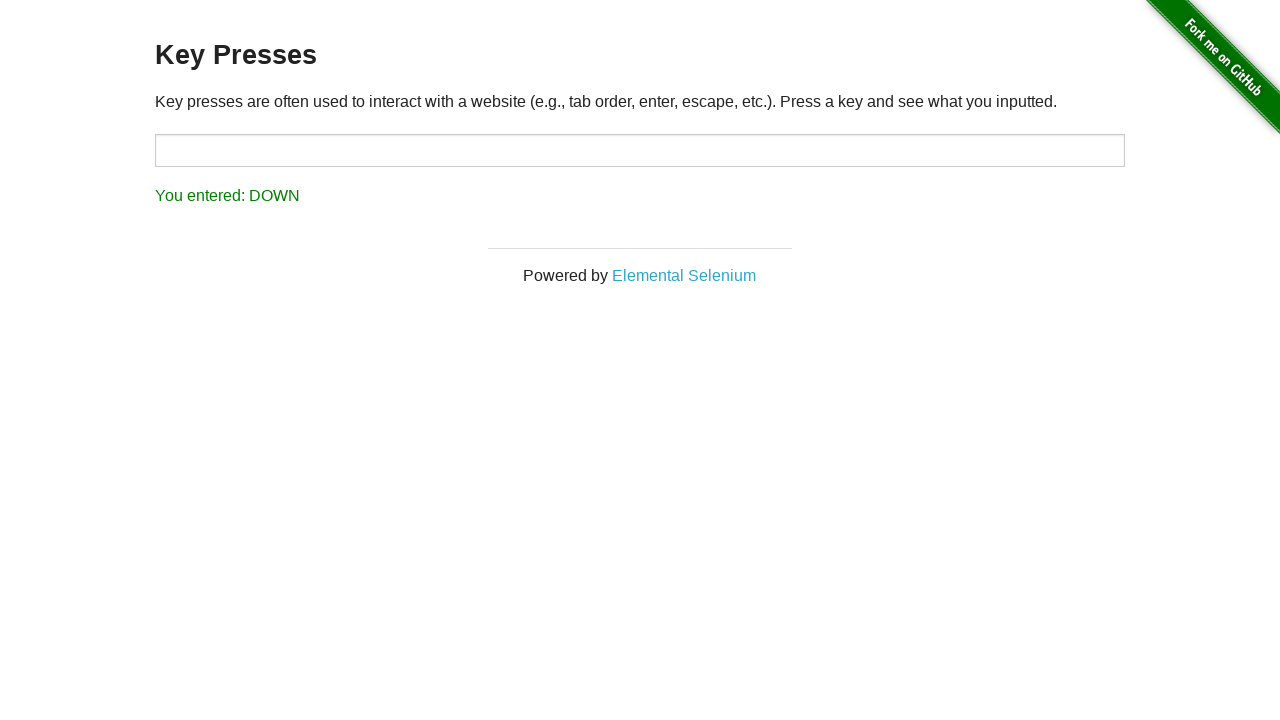

Pressed ArrowLeft key
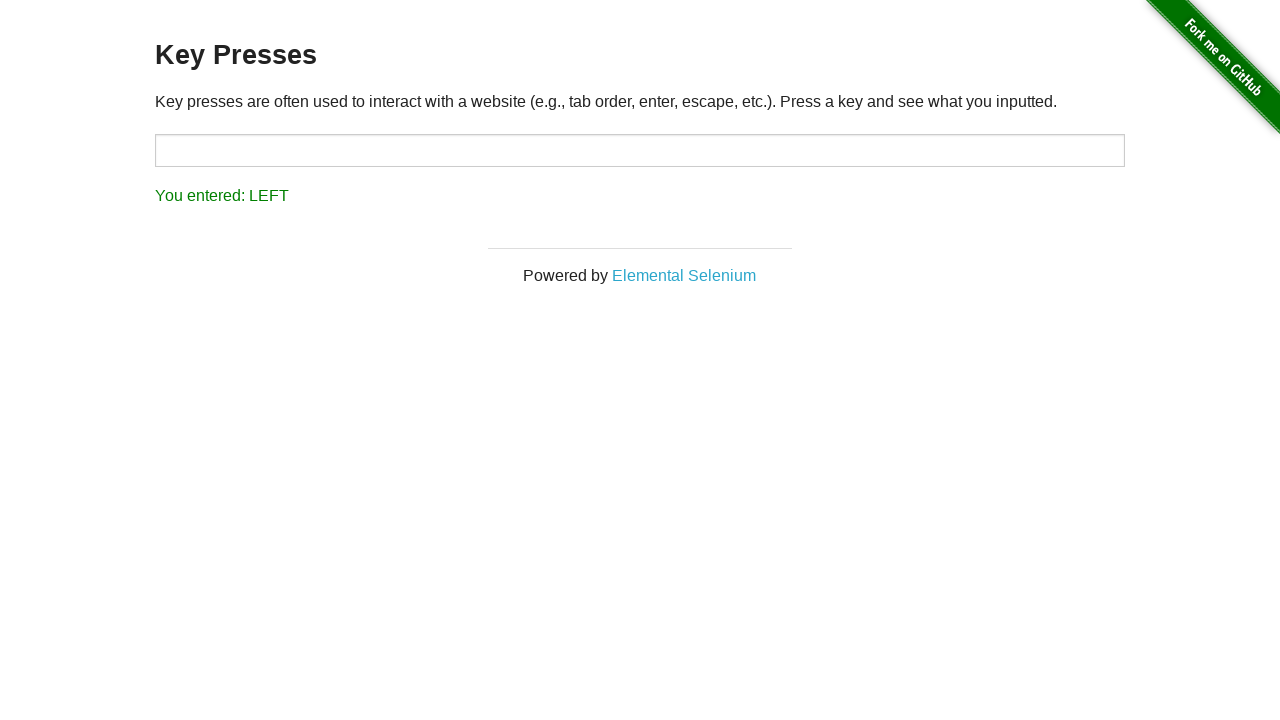

Pressed ArrowRight key
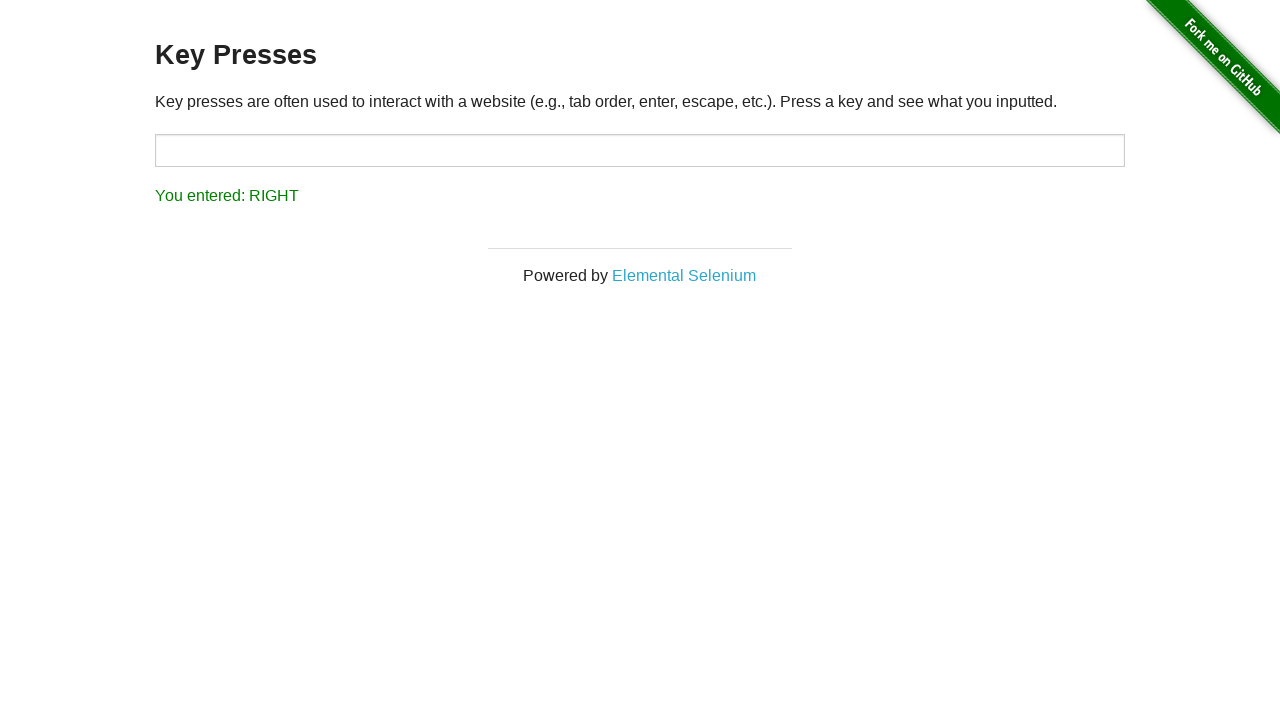

Pressed ArrowUp key
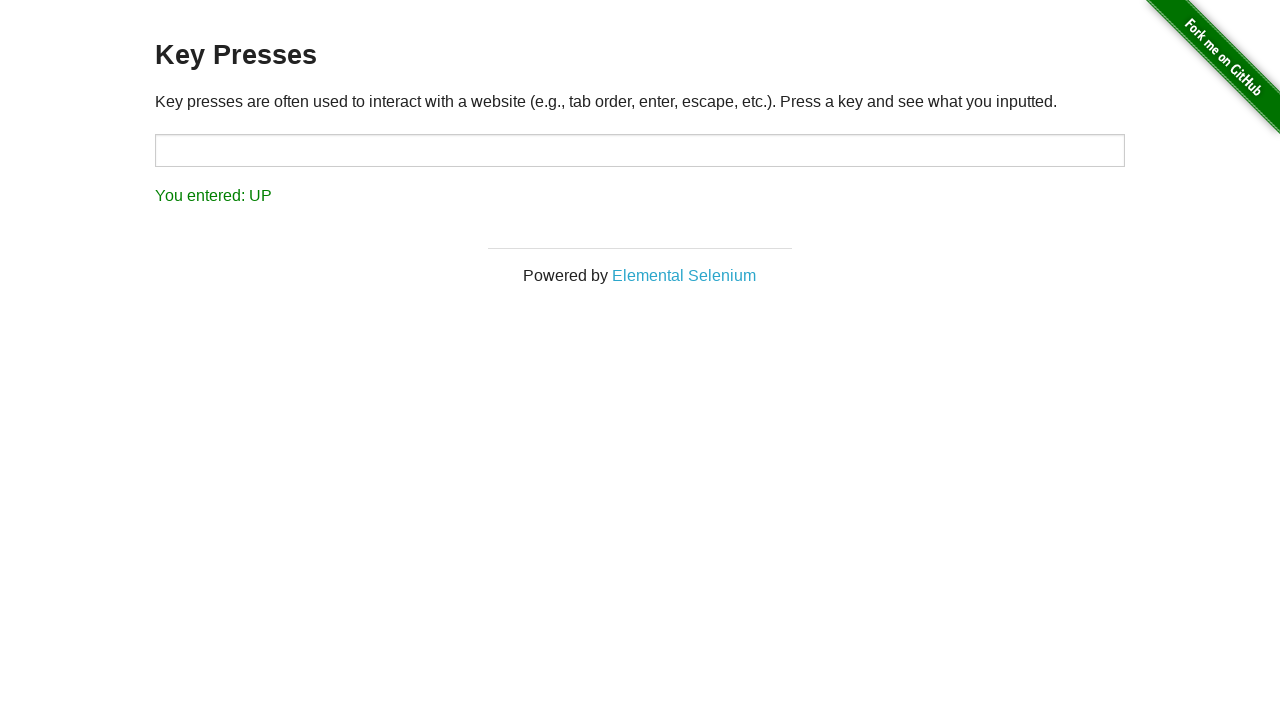

Pressed Escape key
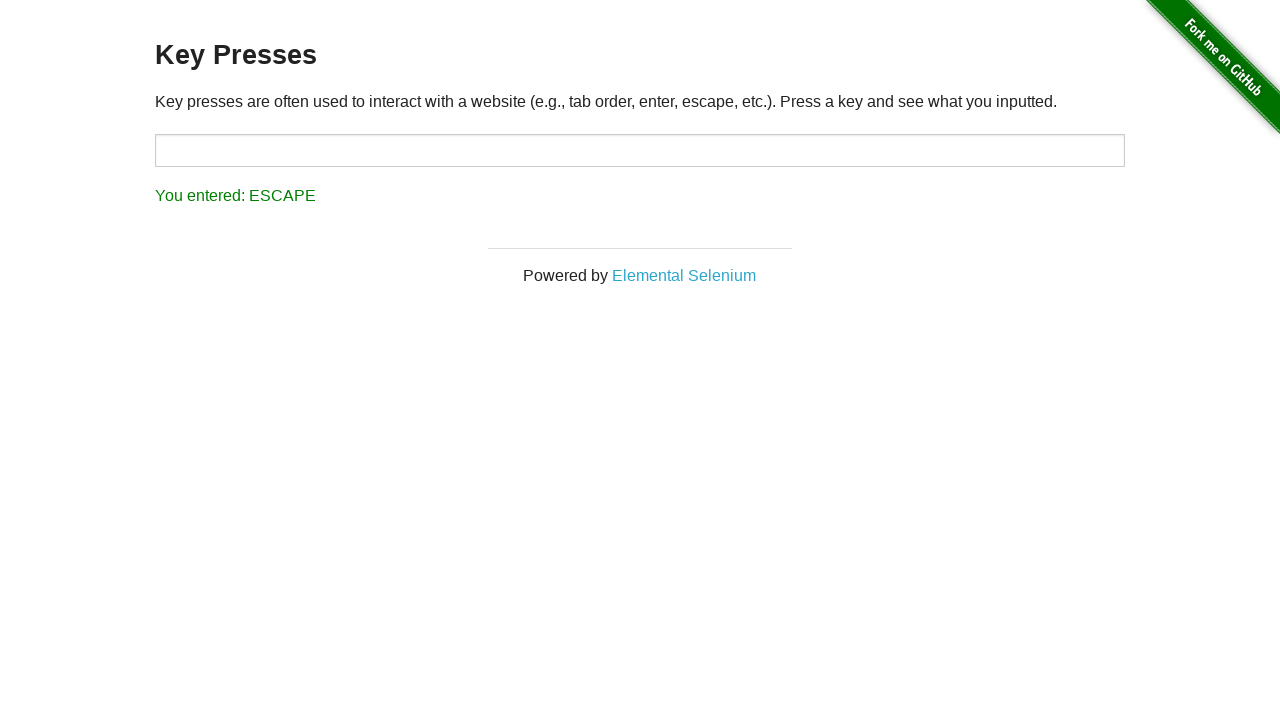

Pressed Delete key
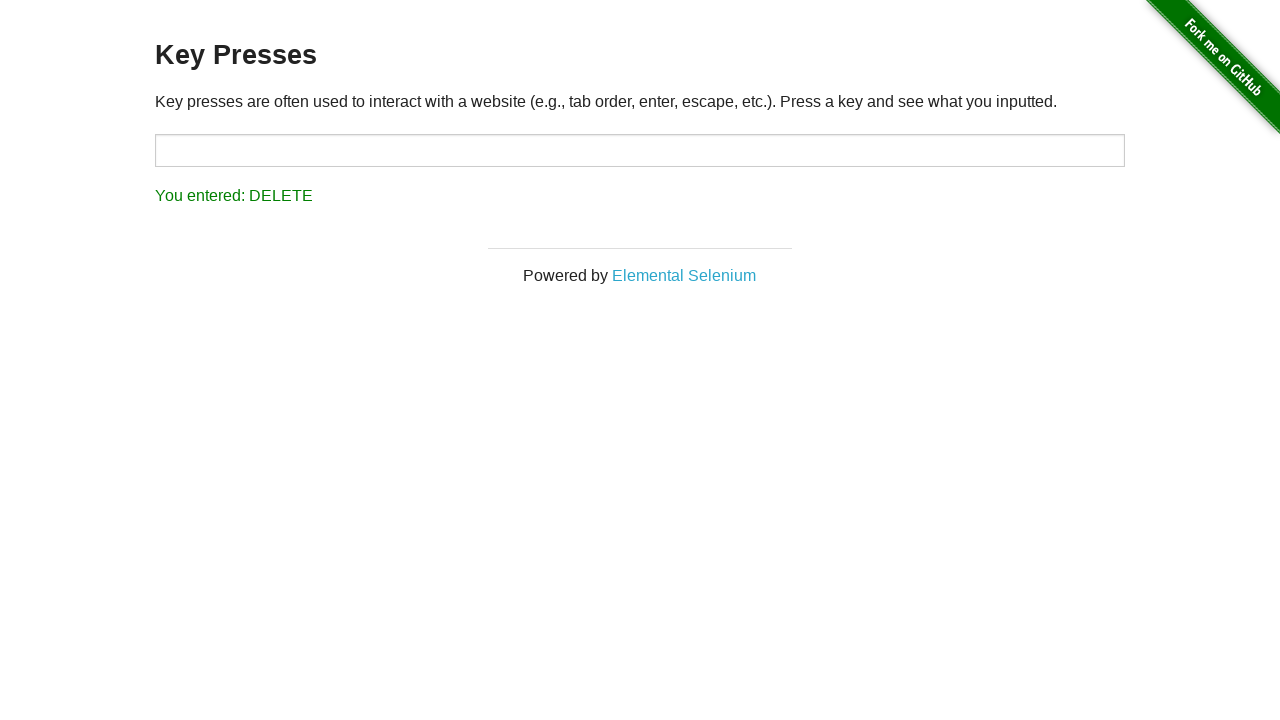

Pressed F4 key
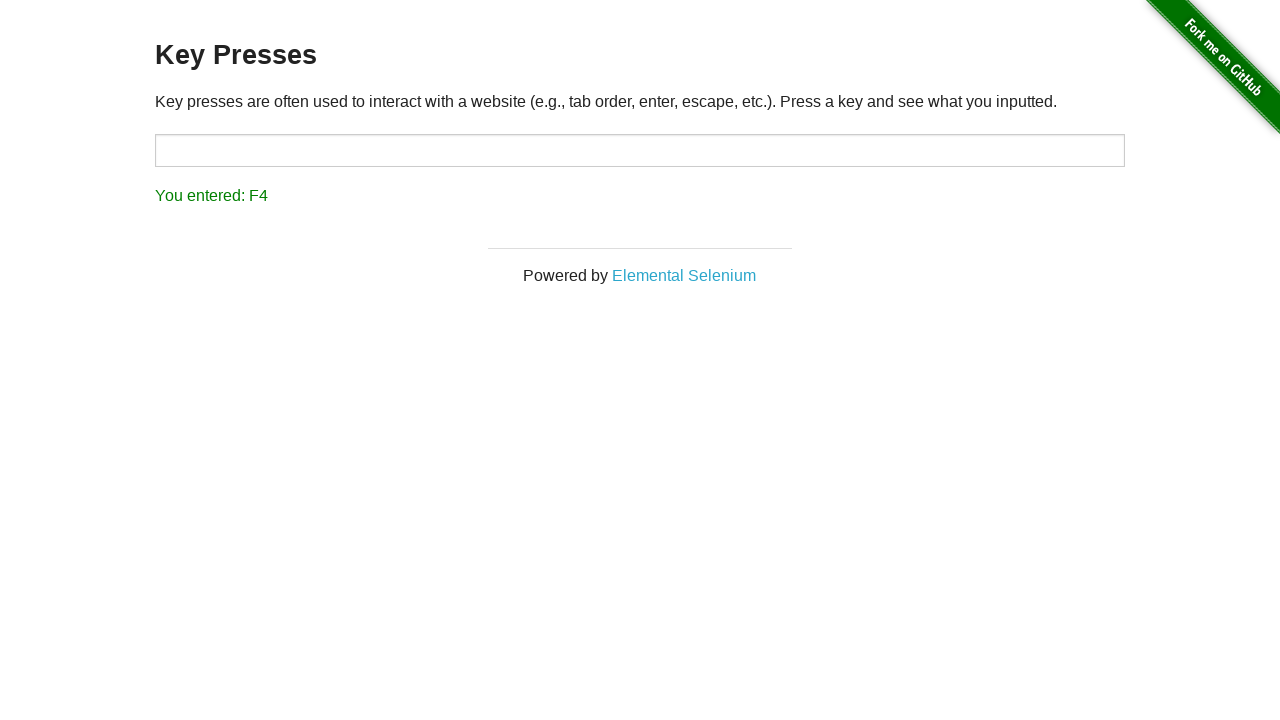

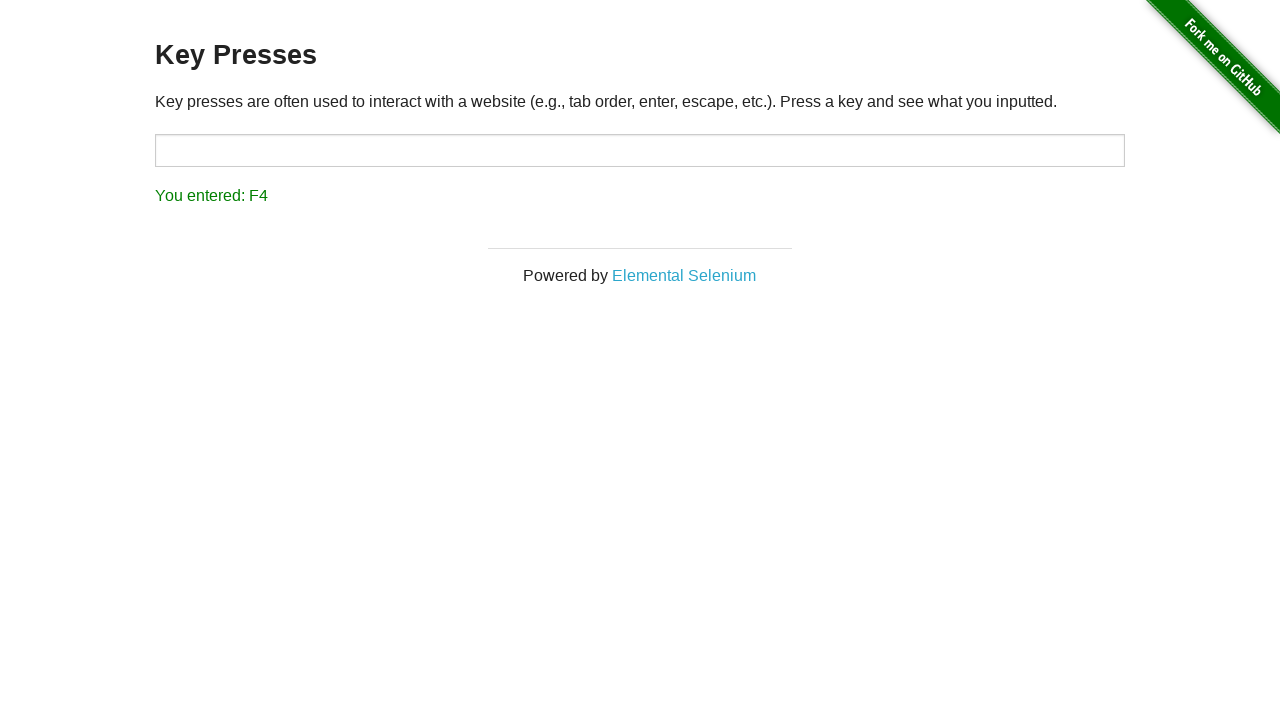